Navigates to a demo site and clicks on the "My Account" link to access the account page

Starting URL: http://www.5elementslearning.dev/demosite

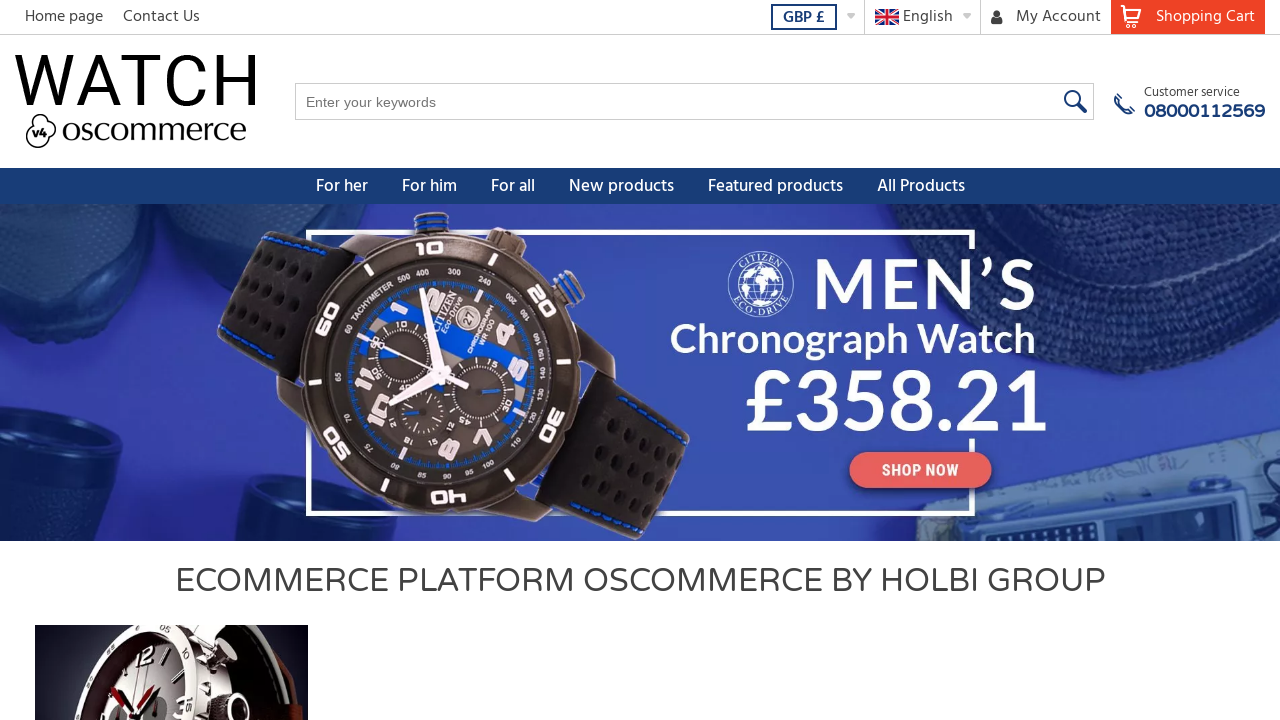

Navigated to demo site
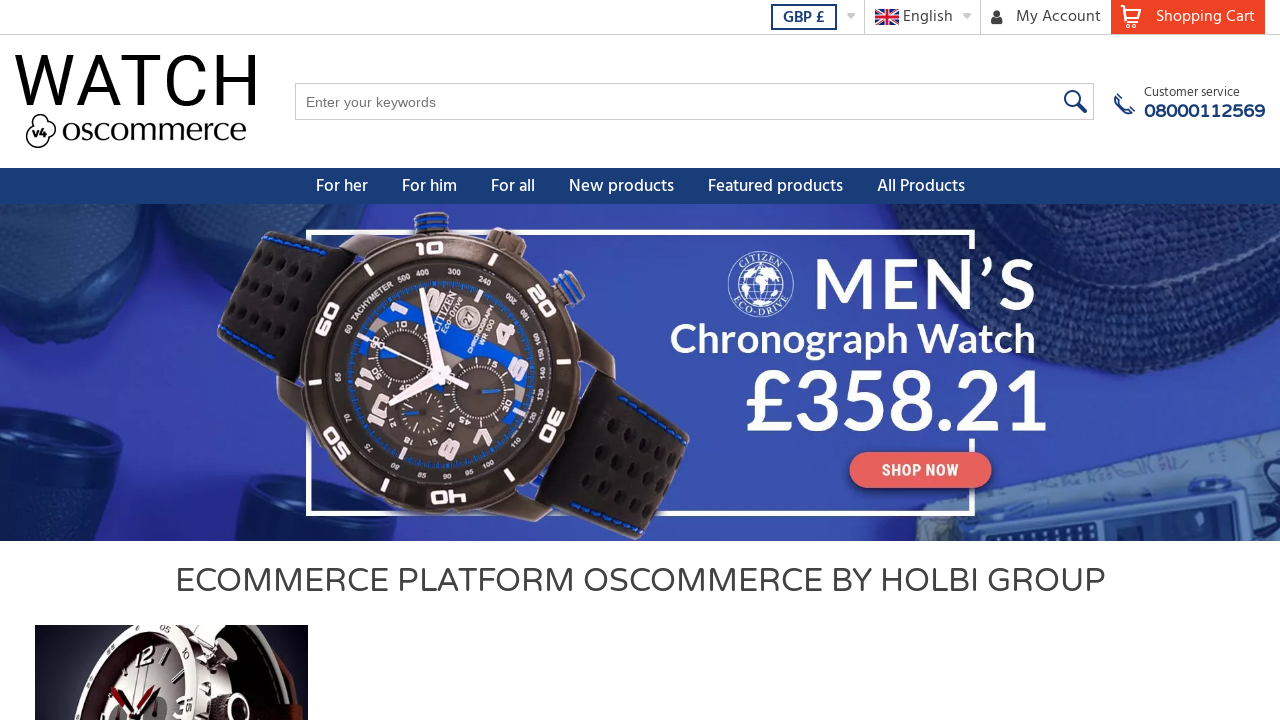

Clicked on 'My Account' link to access account page at (1053, 17) on text=My Account
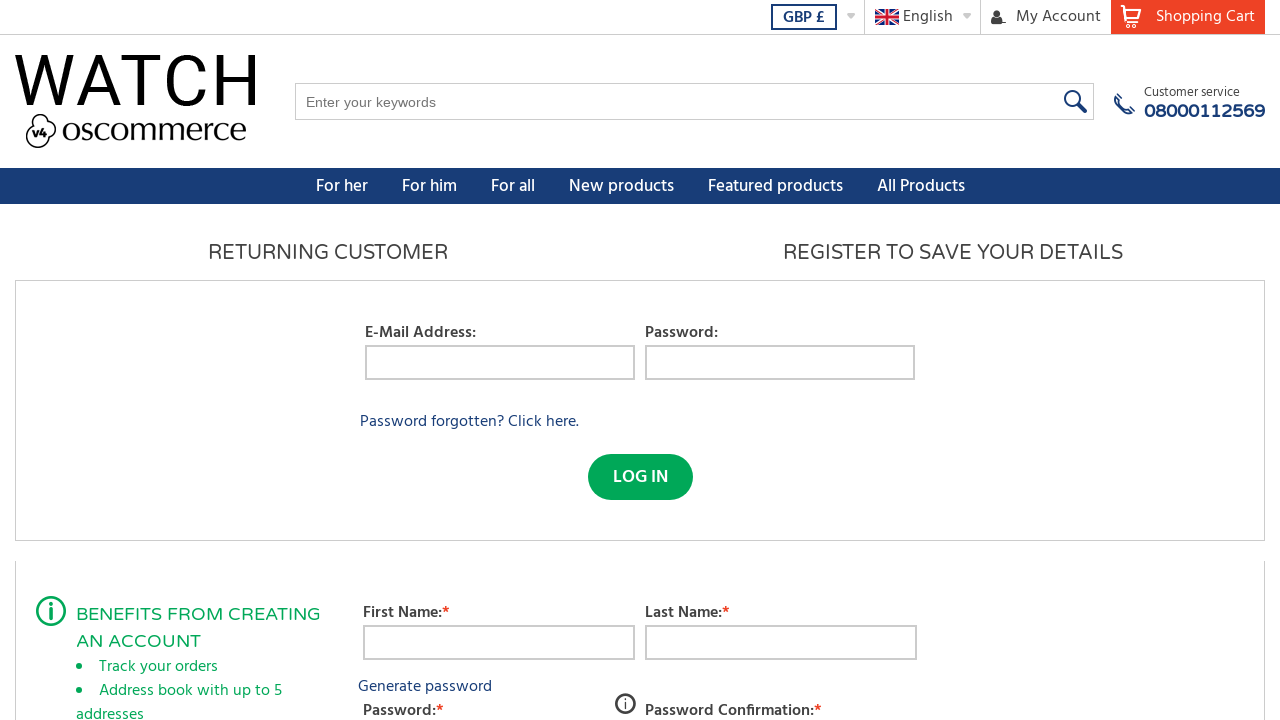

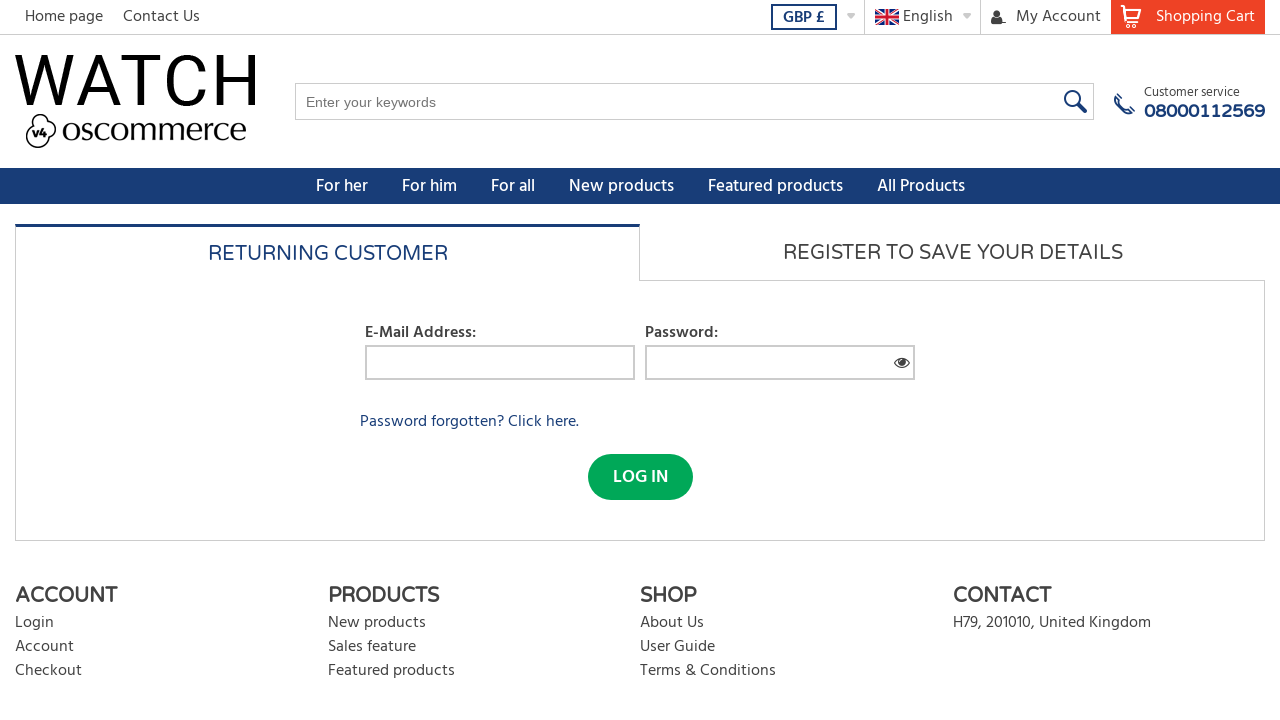